Tests checkbox selection functionality on a practice automation blog by selecting multiple product checkboxes in a table

Starting URL: https://testautomationpractice.blogspot.com/

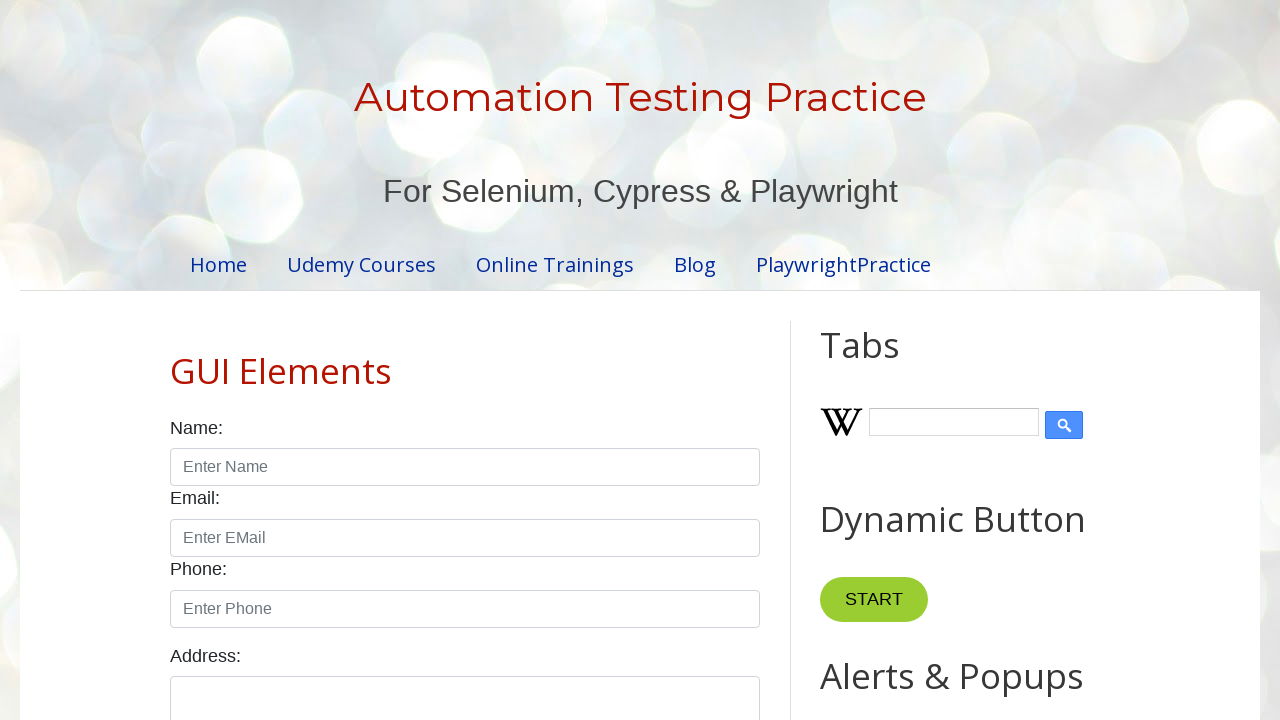

Clicked checkbox for Smartphone product at (651, 361) on xpath=//td[text()='Smartphone']/..//input[@type='checkbox']
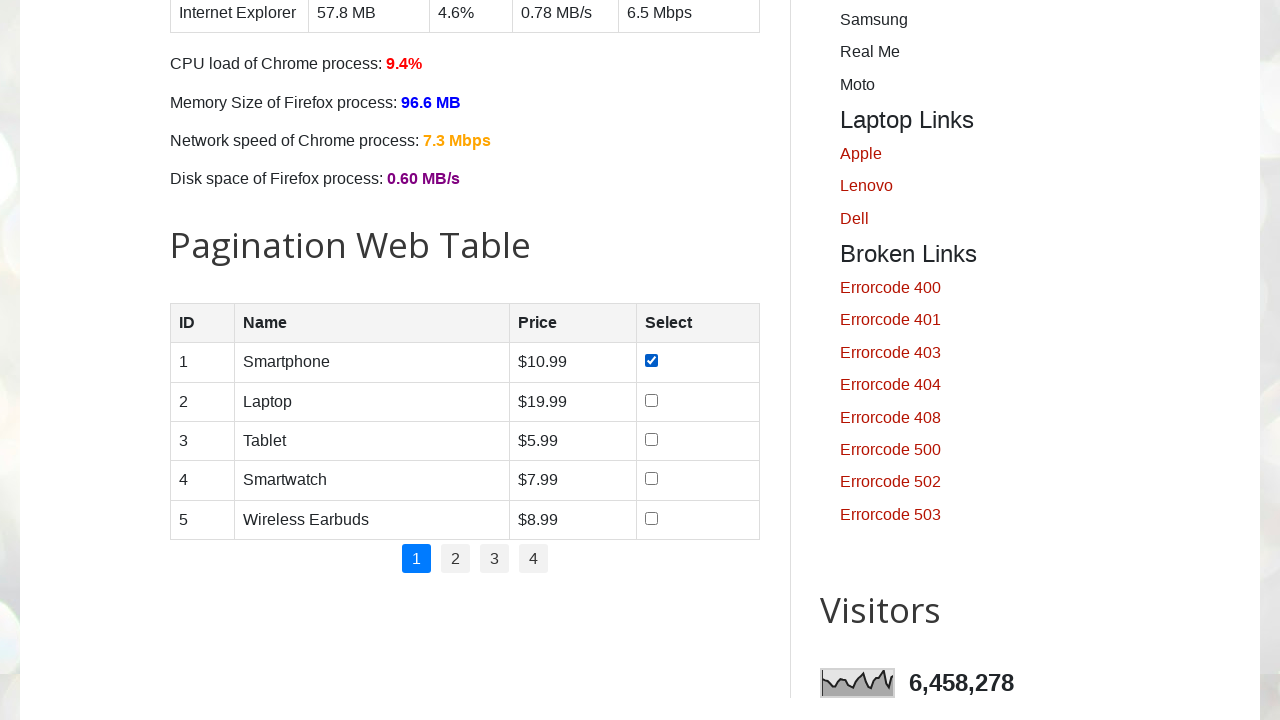

Clicked checkbox for Laptop product at (651, 400) on xpath=//td[text()='Laptop']/..//input[@type='checkbox']
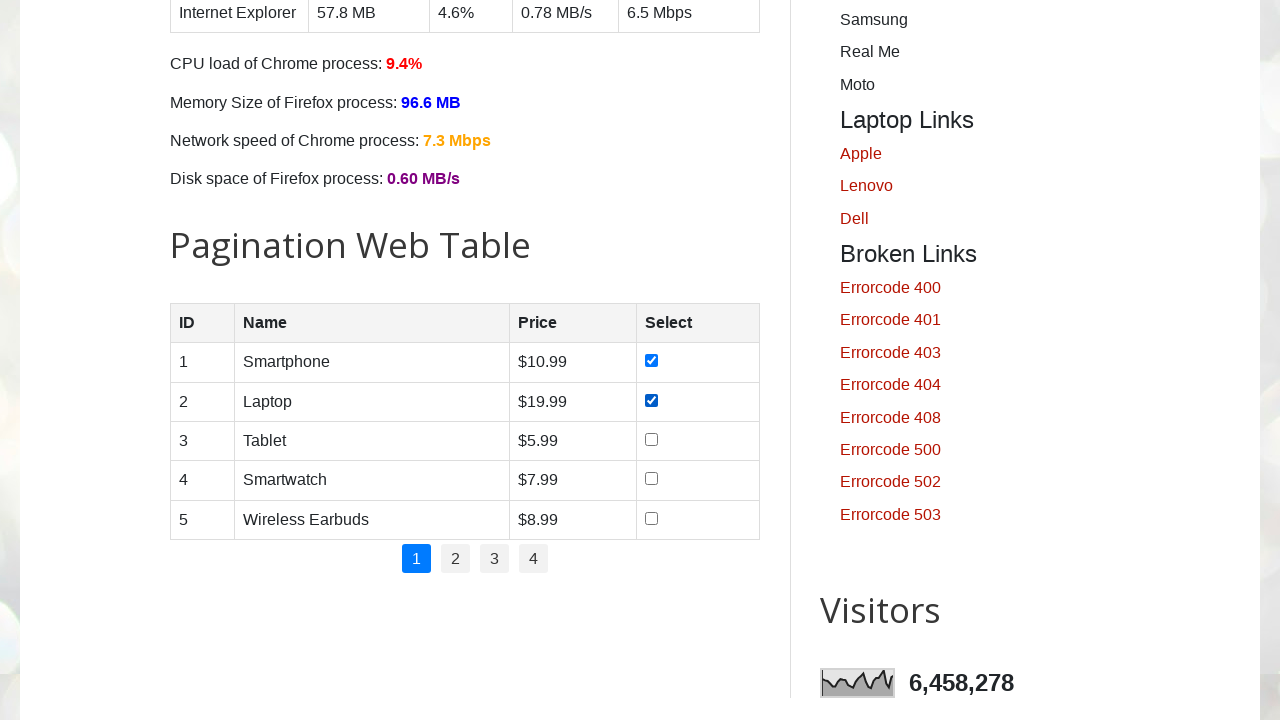

Clicked checkbox for Tablet product at (651, 439) on xpath=//td[text()='Tablet ']/..//input[@type='checkbox']
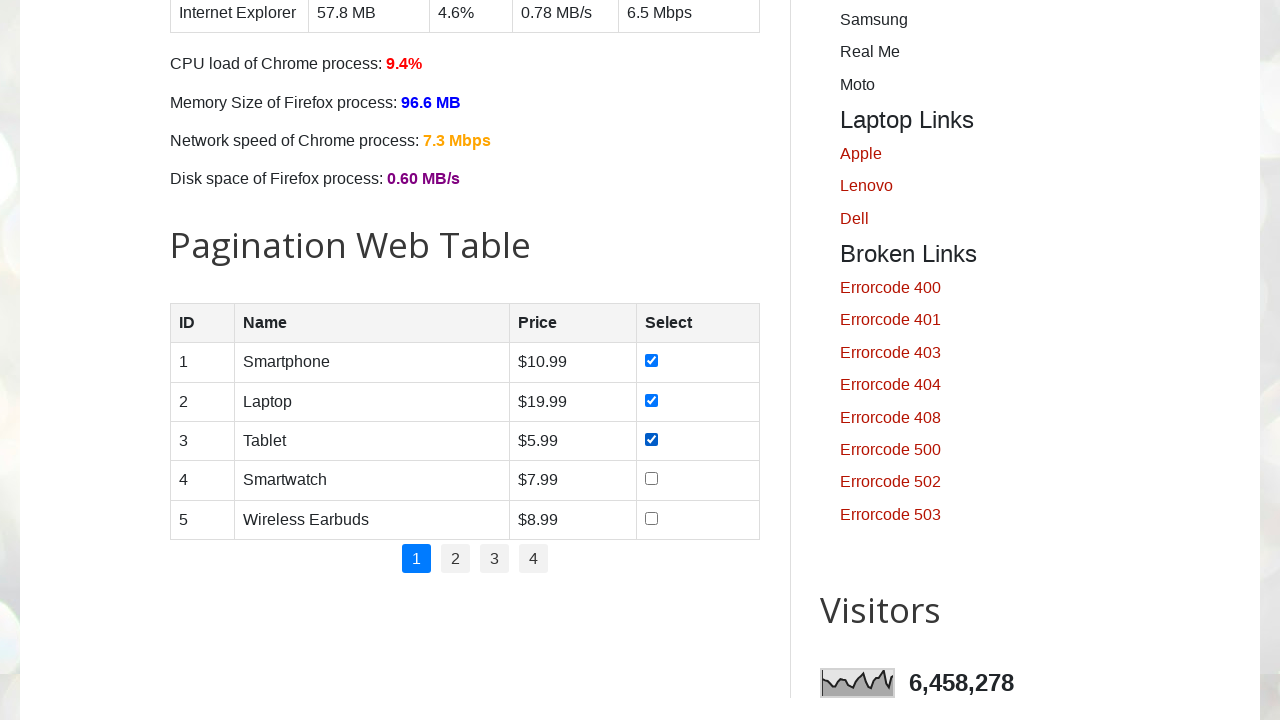

Clicked checkbox for Smartwatch product at (651, 479) on xpath=//td[text()='Smartwatch']/..//input[@type='checkbox']
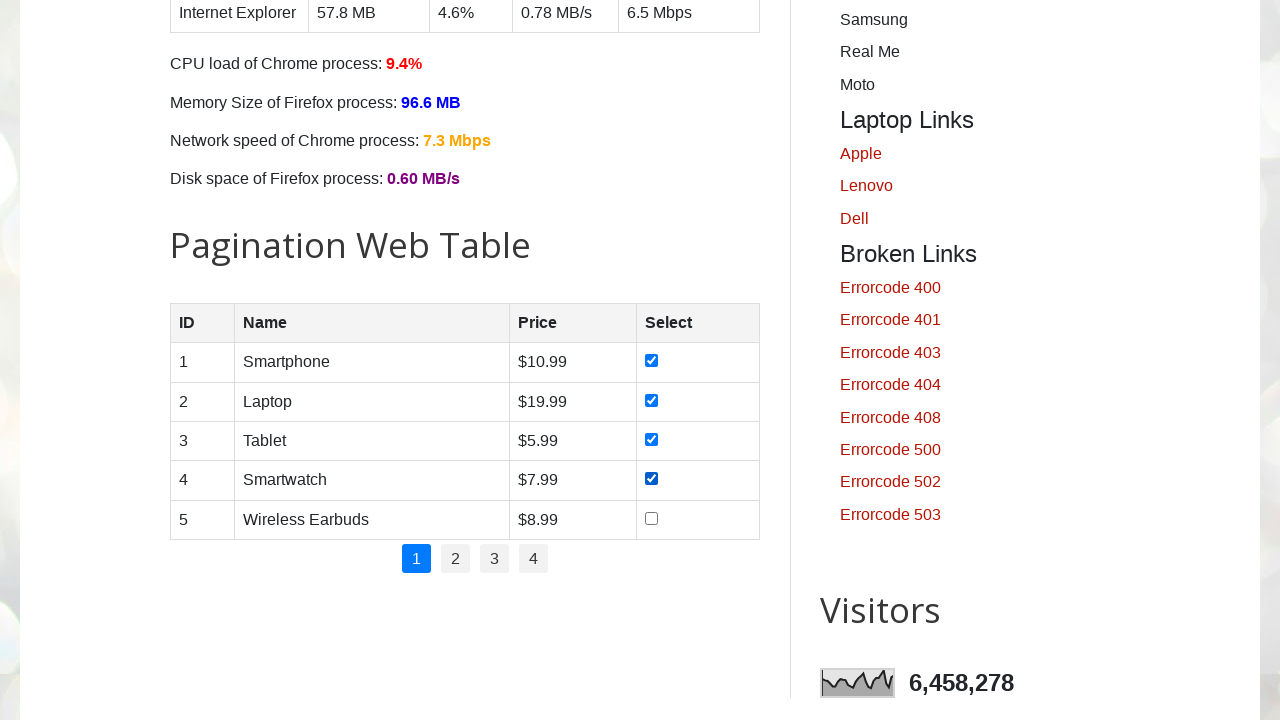

Clicked checkbox for Wireless Earbuds product at (651, 518) on xpath=//td[text()='Wireless Earbuds']/..//input[@type='checkbox']
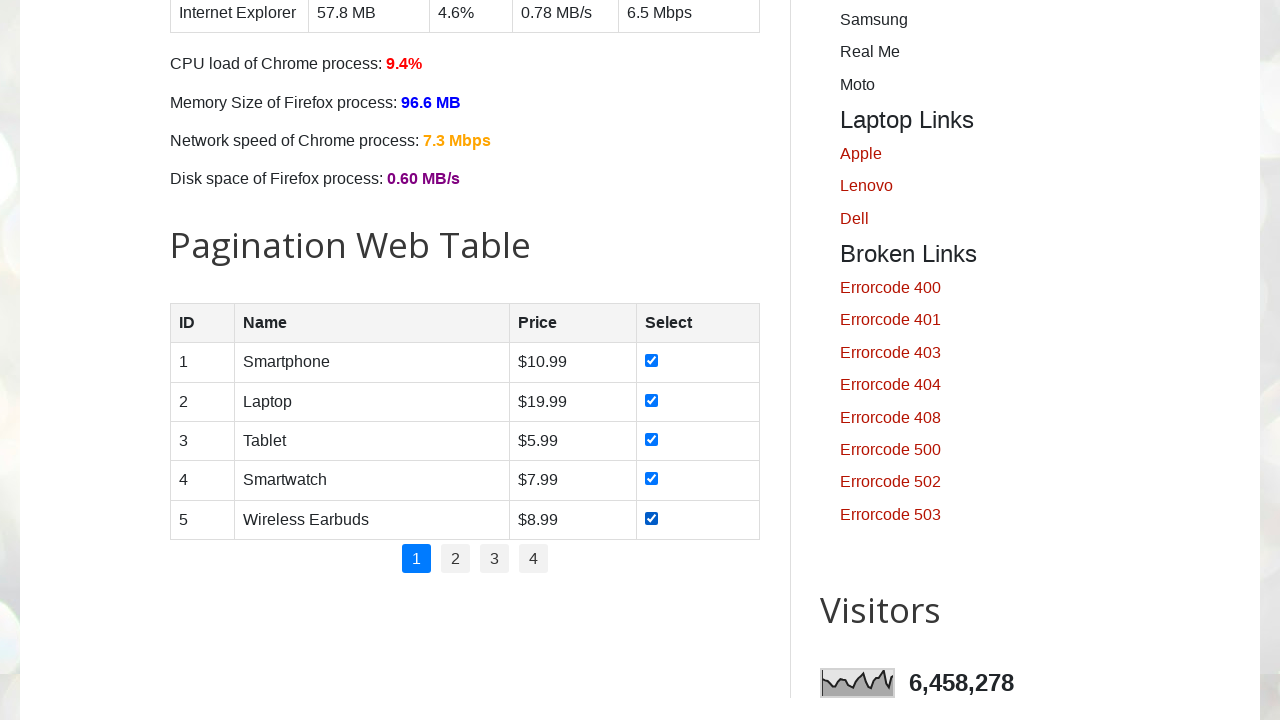

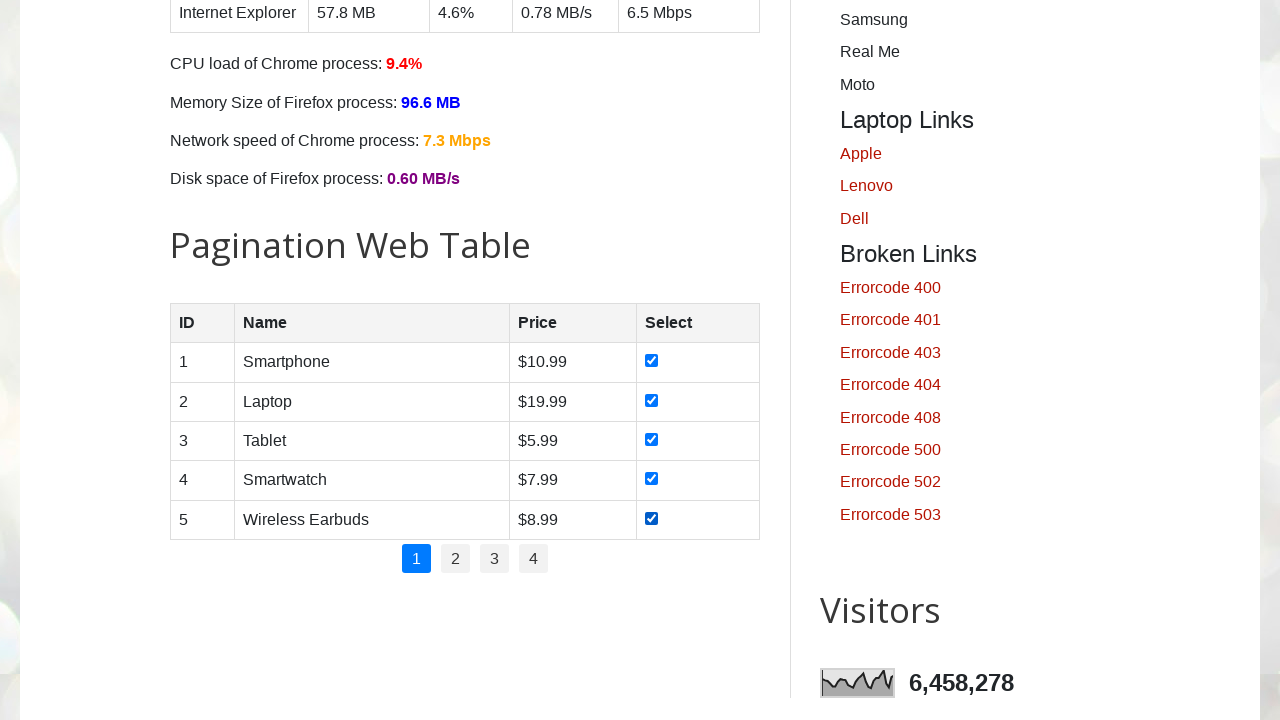